Tests browser navigation features including back, forward, and refresh operations, and verifies page elements can be located

Starting URL: https://the-internet.herokuapp.com

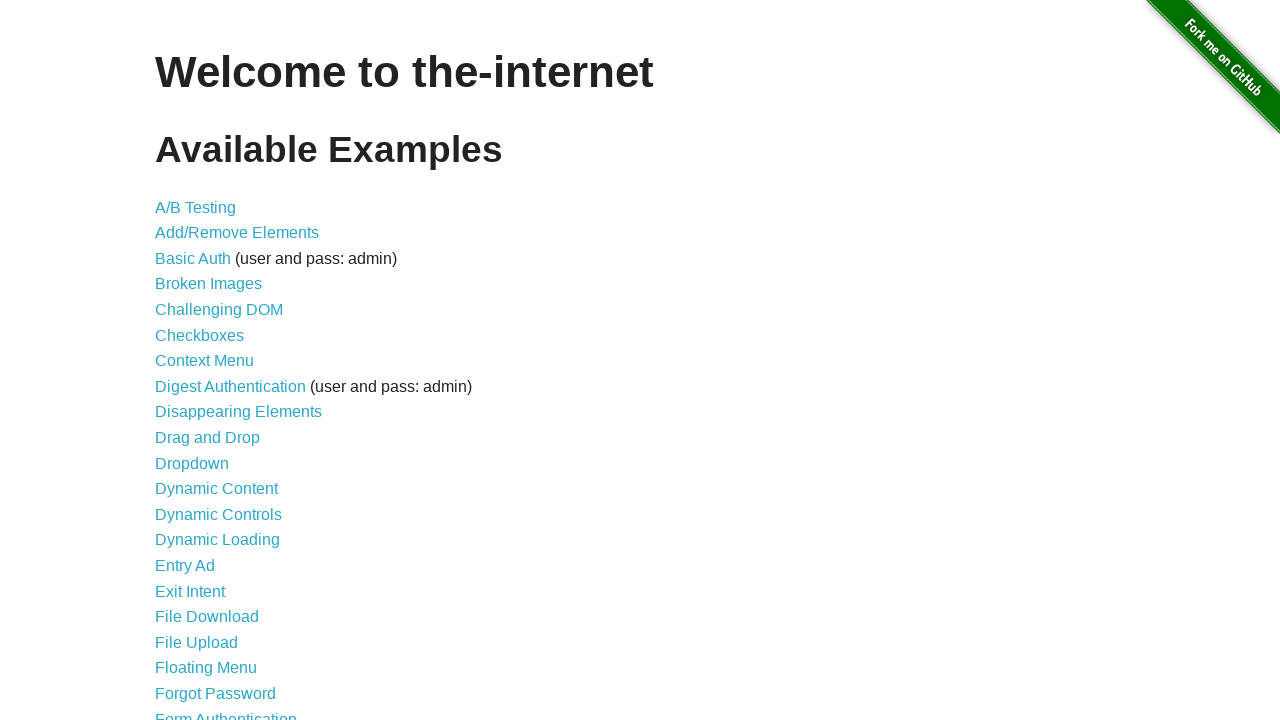

Navigated to A/B test page
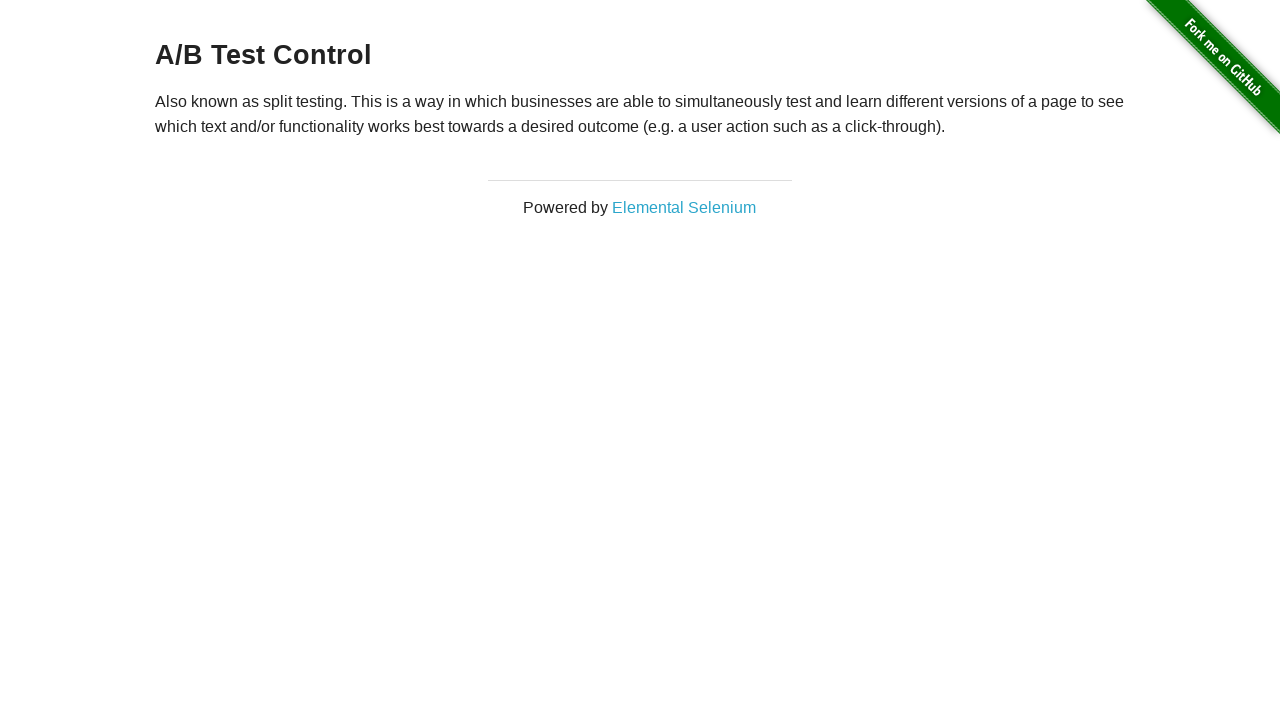

Navigated back to previous page
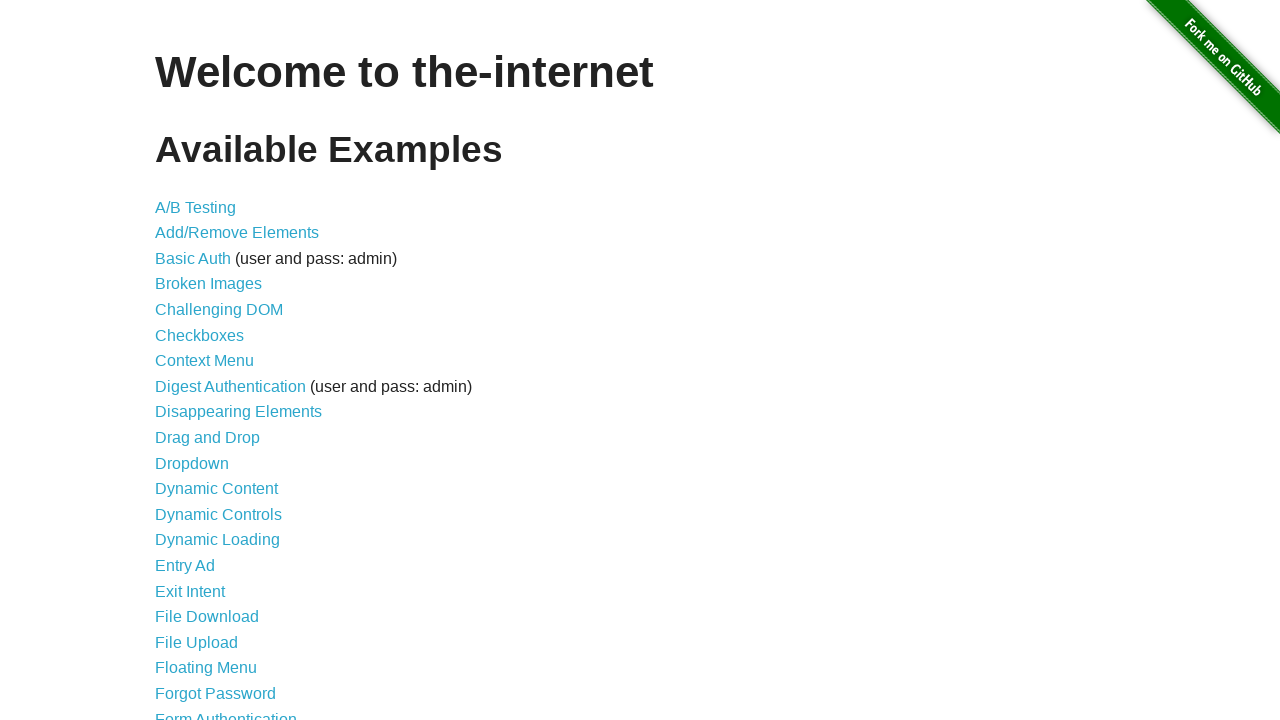

Navigated forward to A/B test page
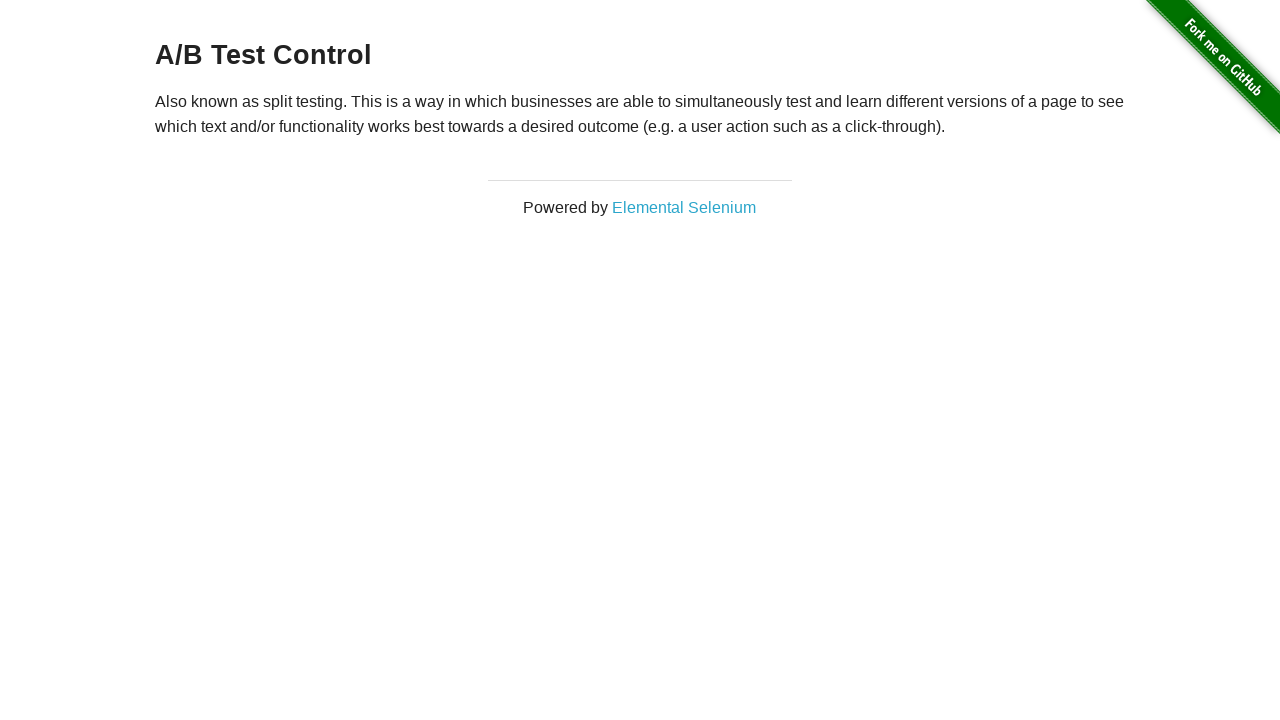

Refreshed current page
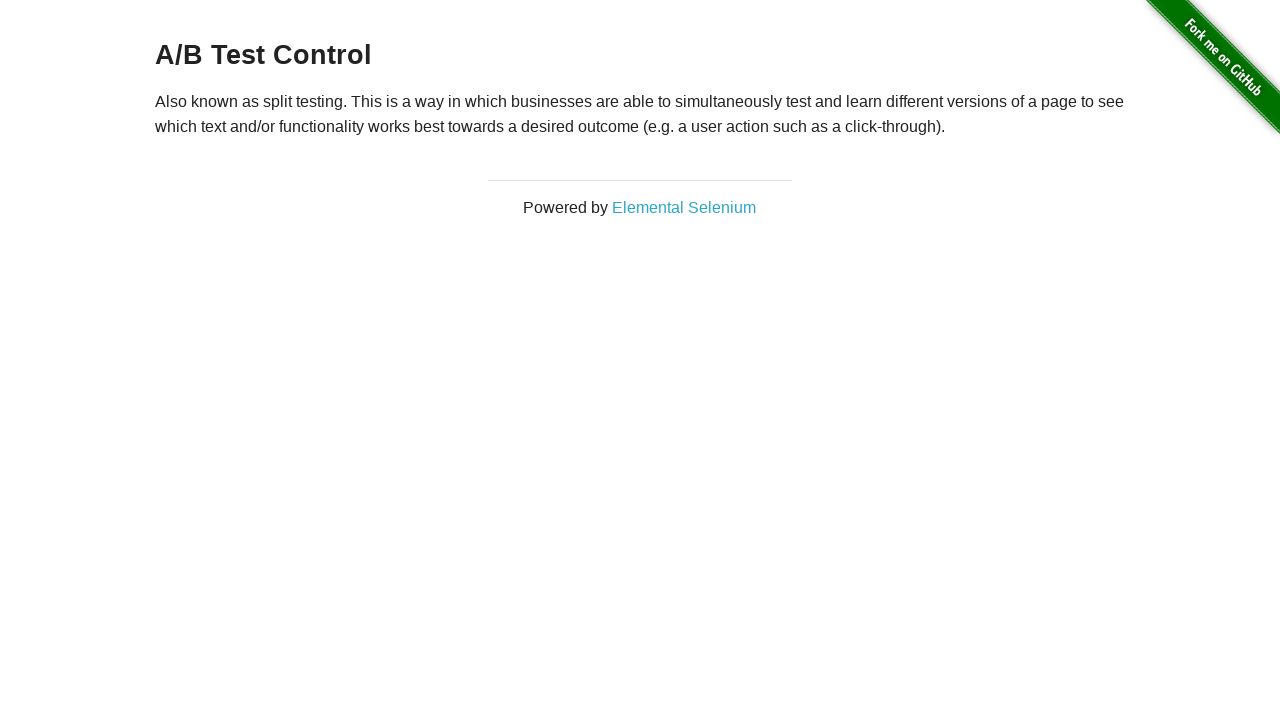

Navigated to home page
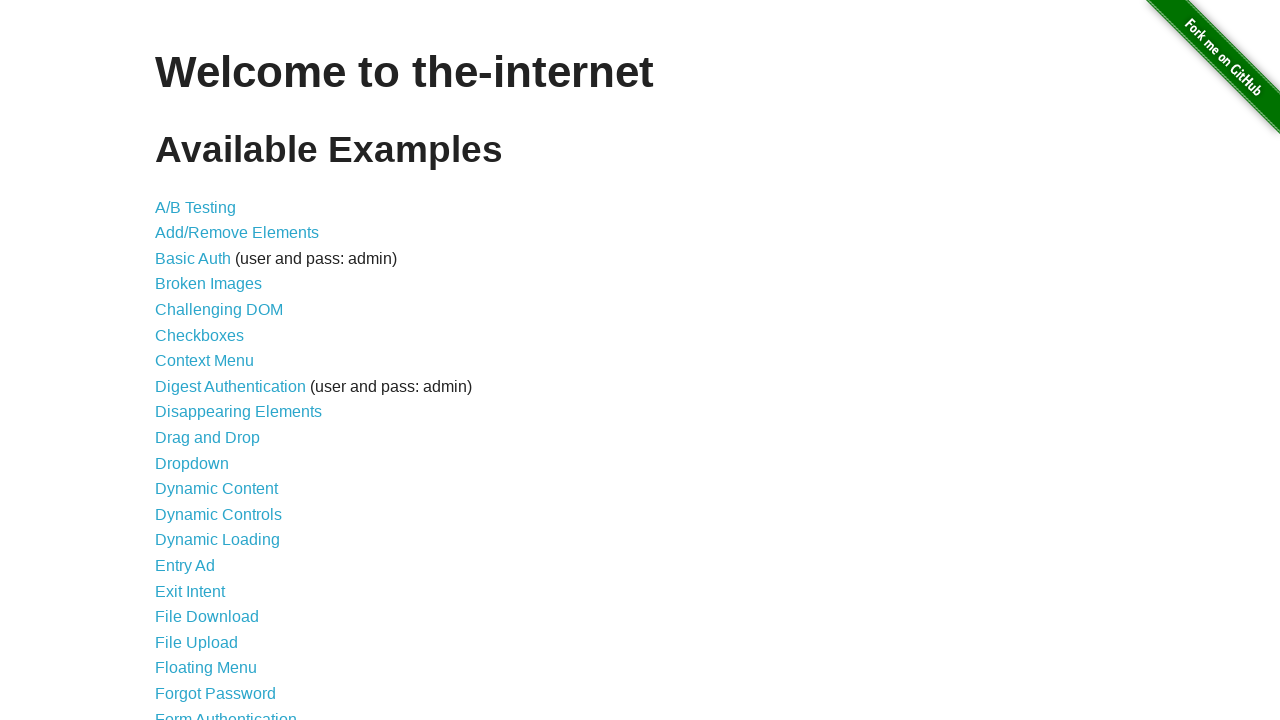

Verified list item element exists on page
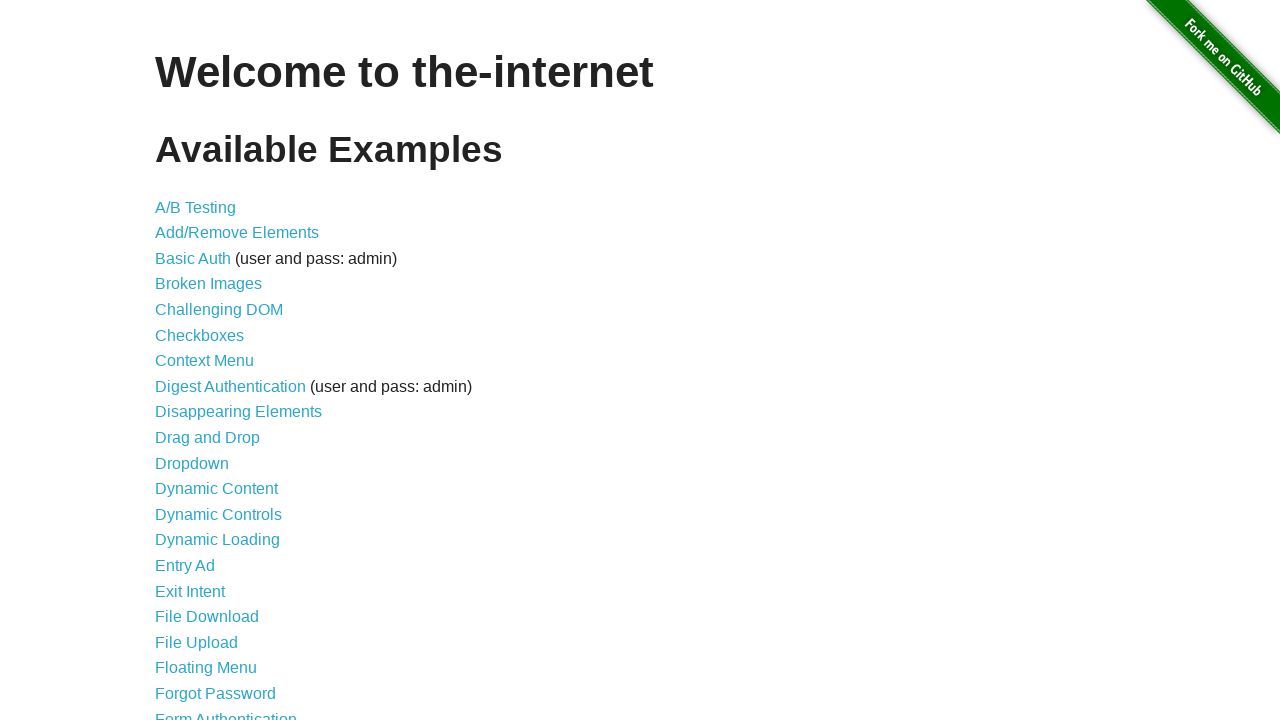

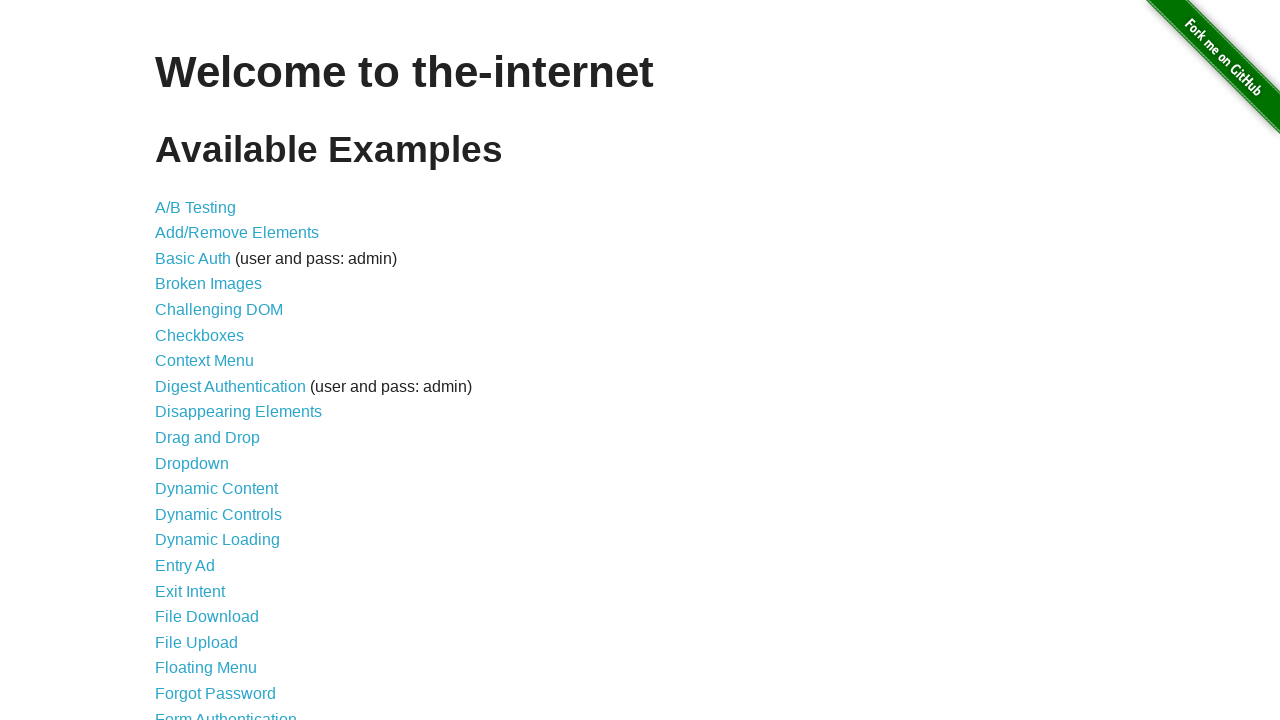